Tests checkbox demo functionality by clicking an enable button and then selecting a specific checkbox (Checkbox-4) from a list of checkboxes.

Starting URL: https://syntaxprojects.com/basic-checkbox-demo.php

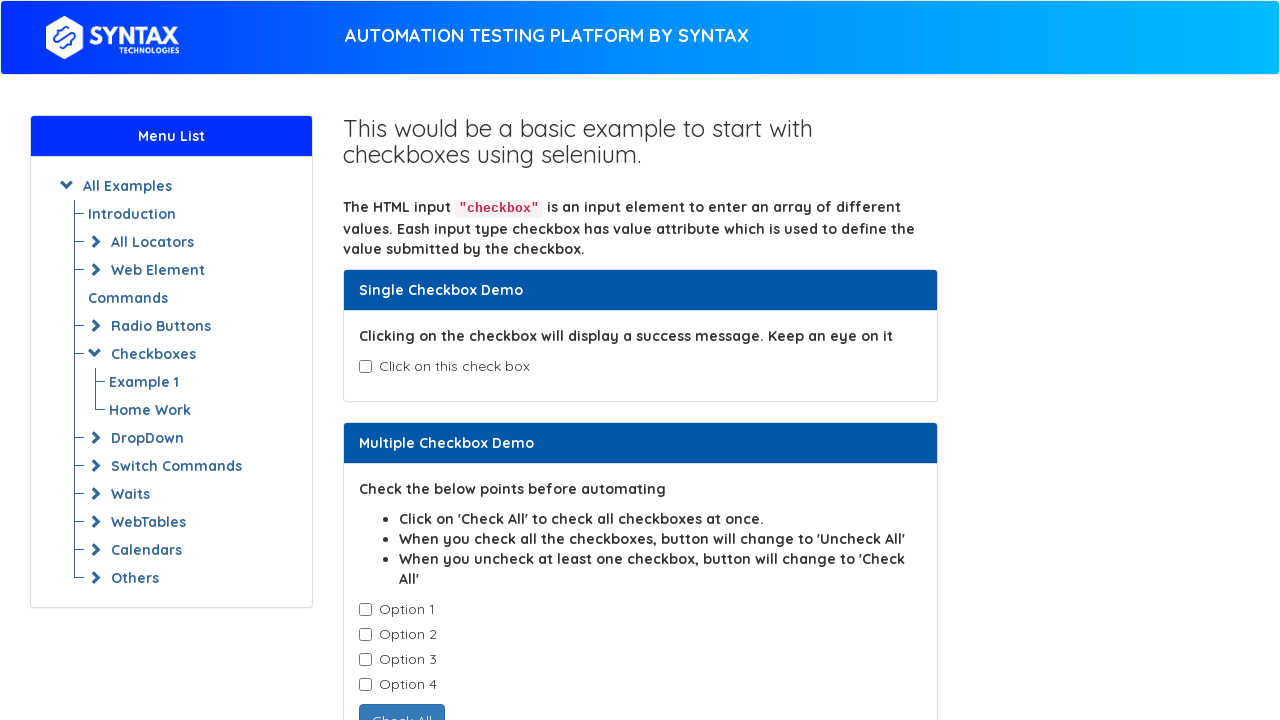

Clicked the enable checkbox button at (436, 407) on button#enabledcheckbox
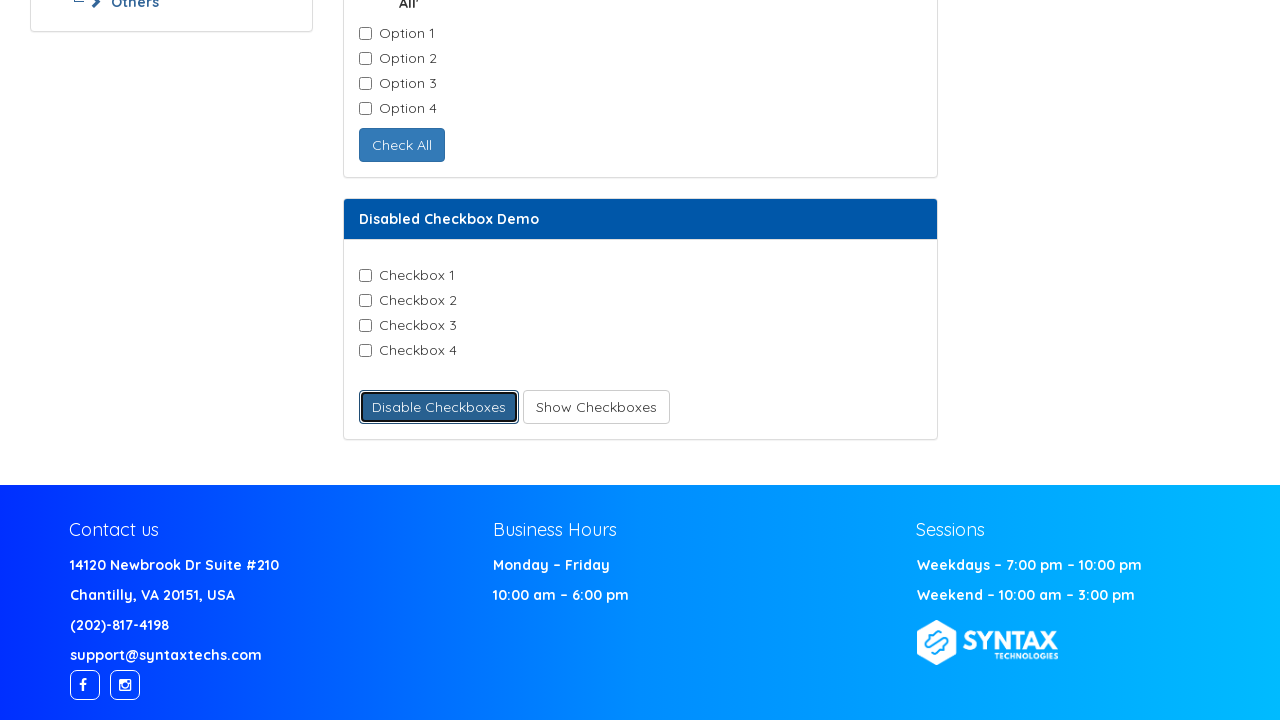

Waited 500ms for UI updates
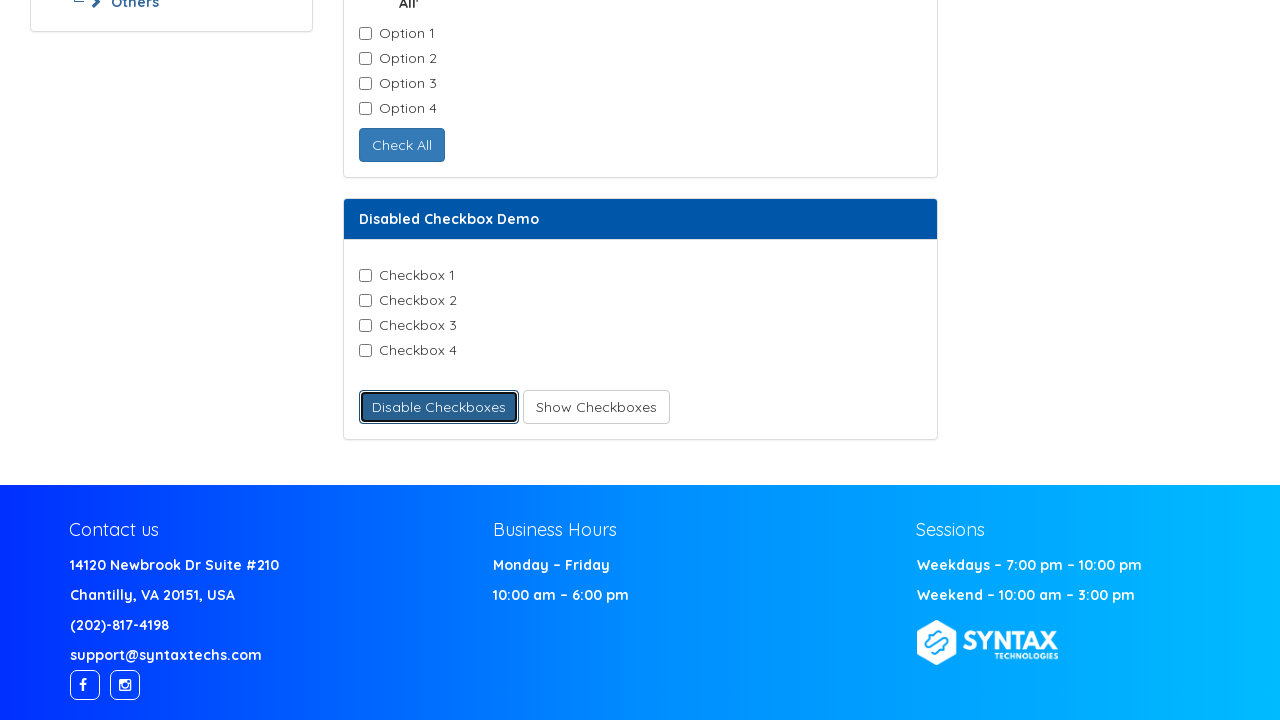

Clicked Checkbox-4 at (365, 351) on input.checkbox-field >> nth=3
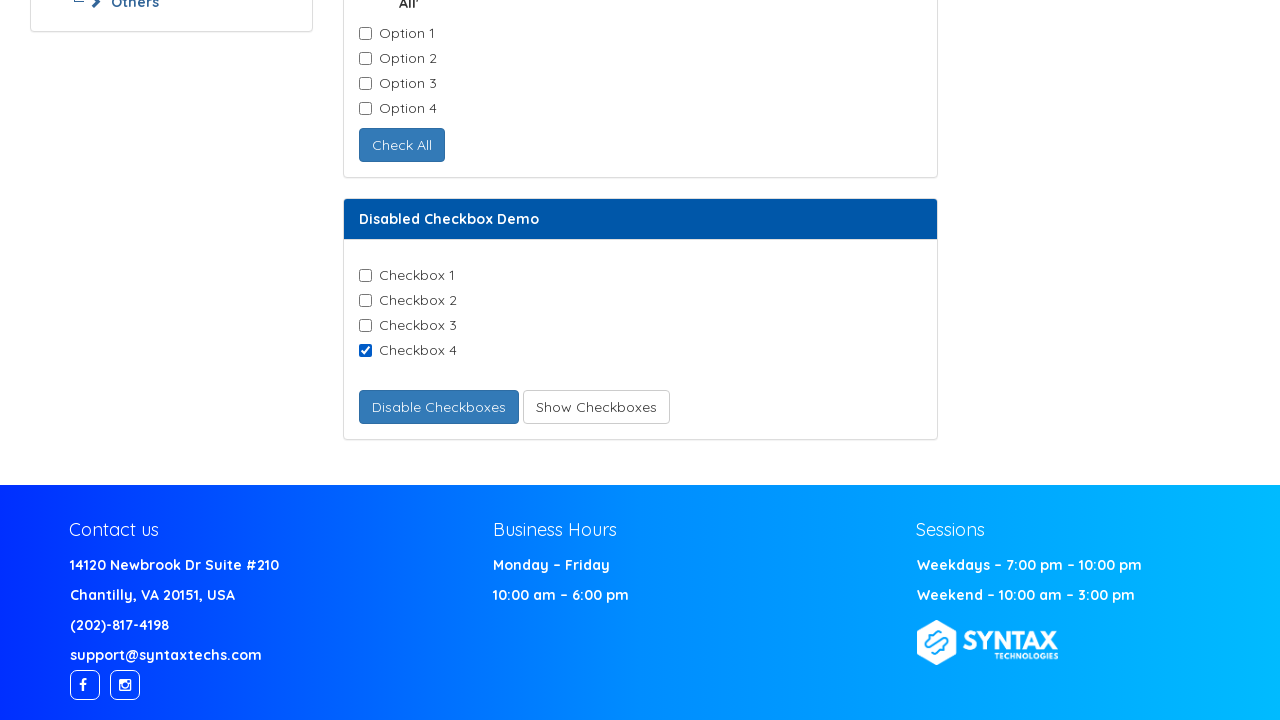

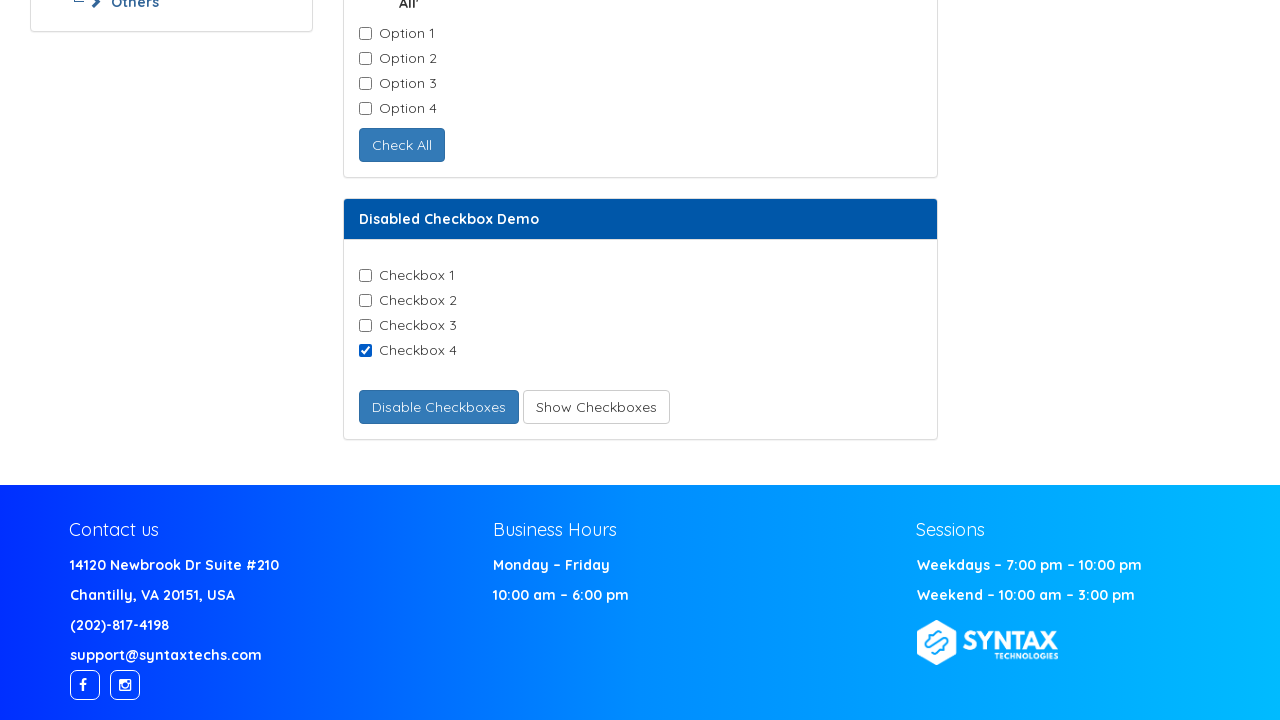